Tests modal dialog functionality by opening a small modal, clicking the close button, and verifying the modal disappears.

Starting URL: https://demoqa.com/modal-dialogs

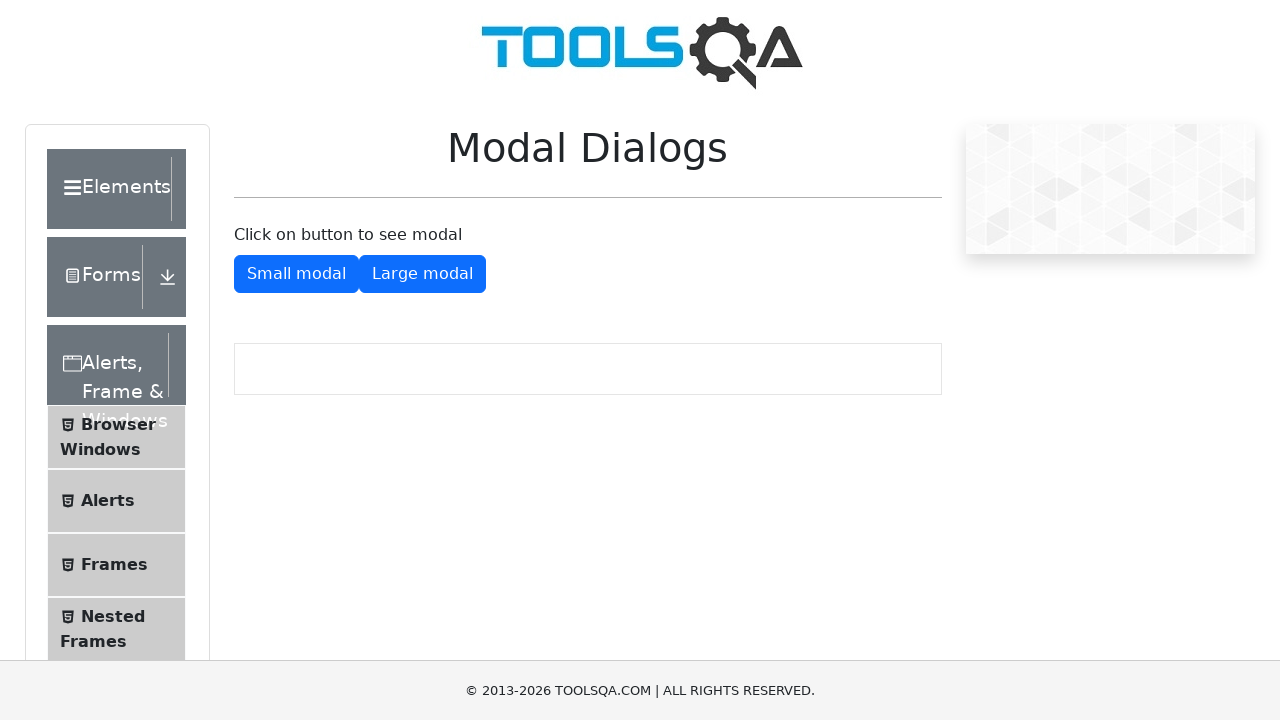

Clicked button to open small modal dialog at (296, 274) on #showSmallModal
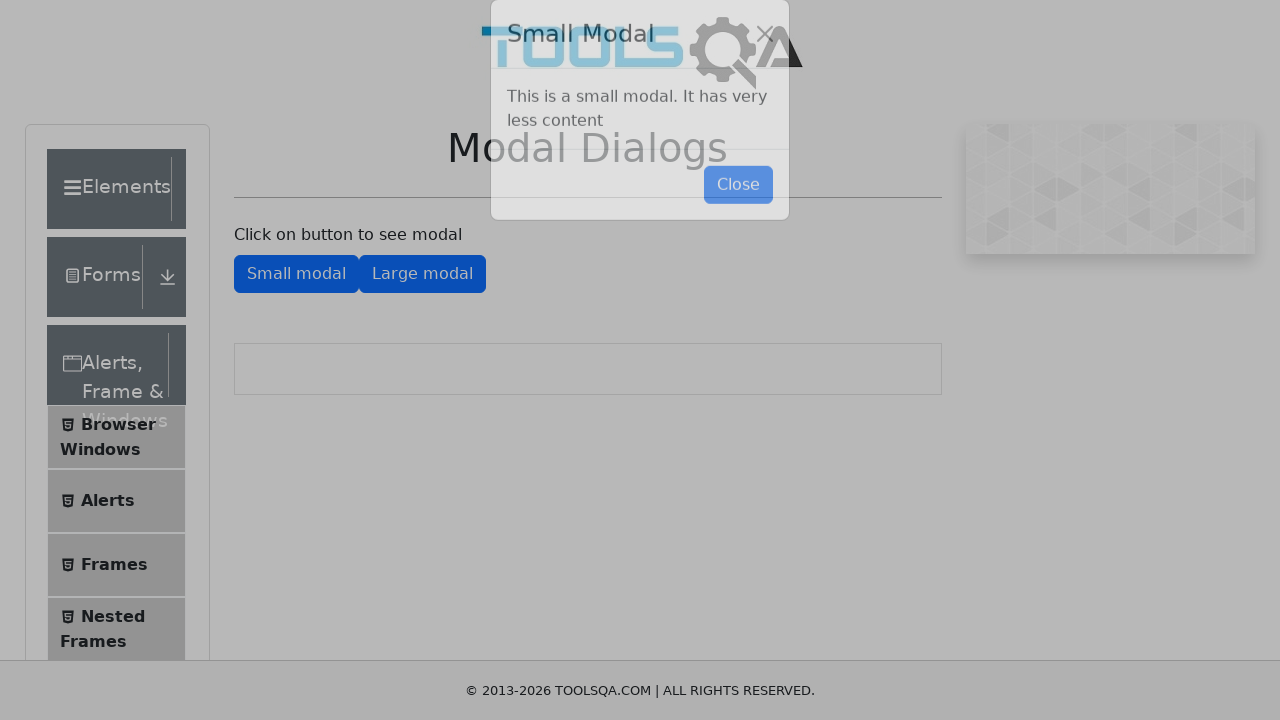

Small modal dialog appeared with close button visible
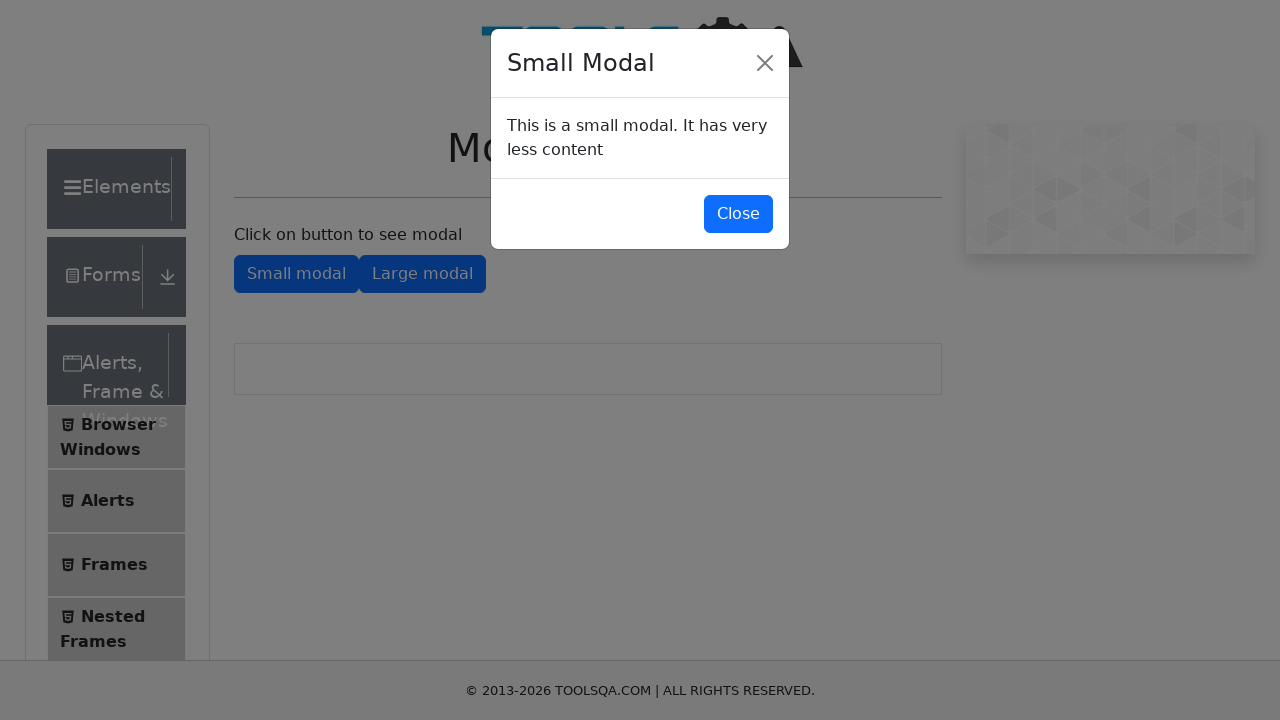

Clicked close button on small modal dialog at (738, 214) on #closeSmallModal
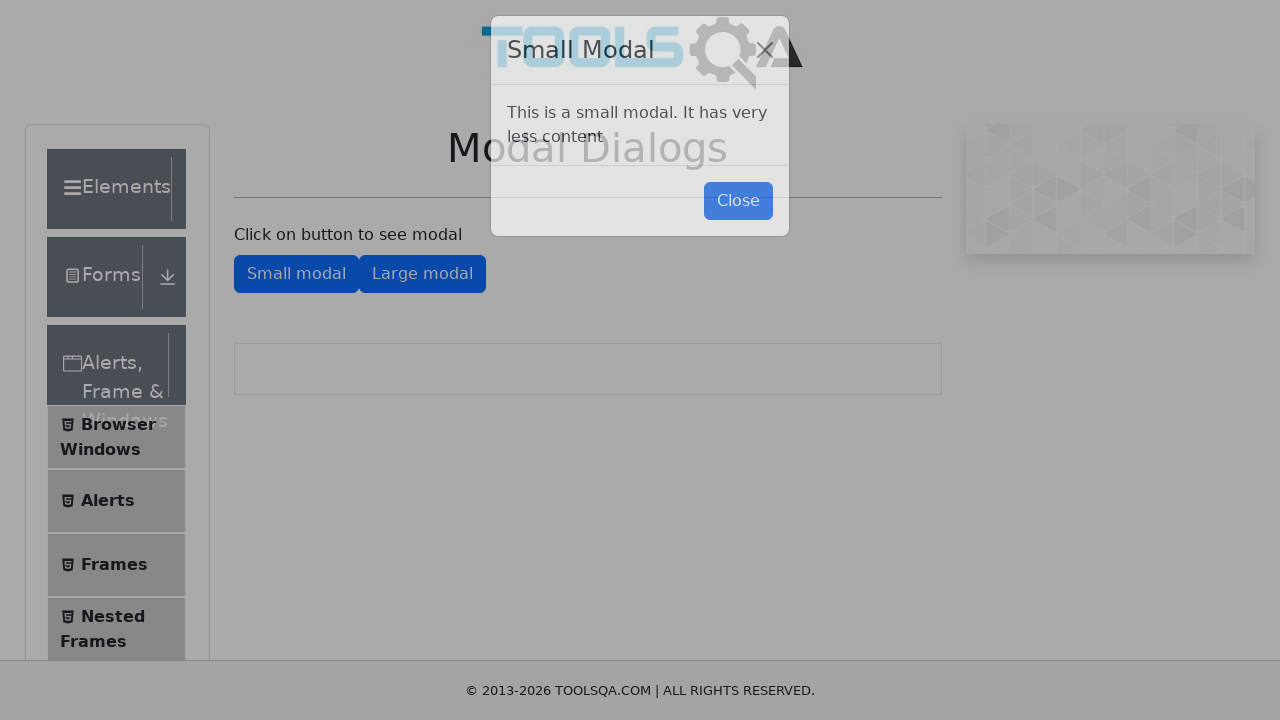

Modal dialog closed successfully and close button is no longer visible
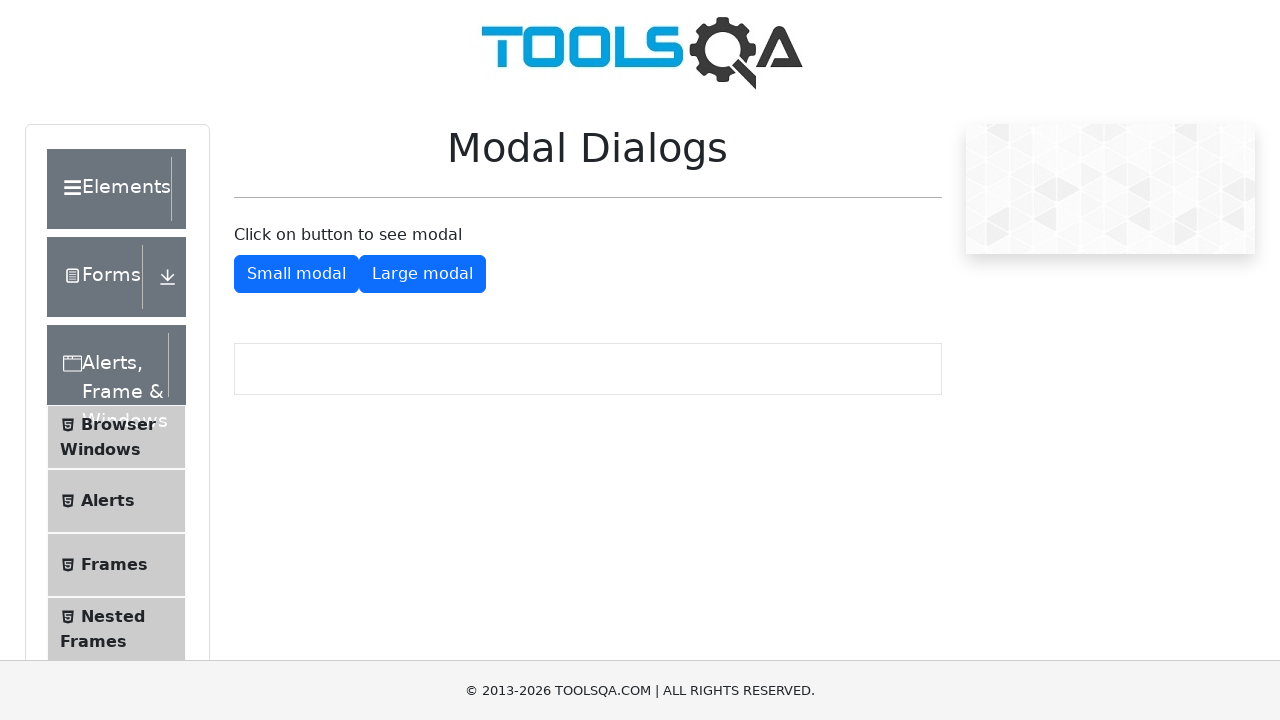

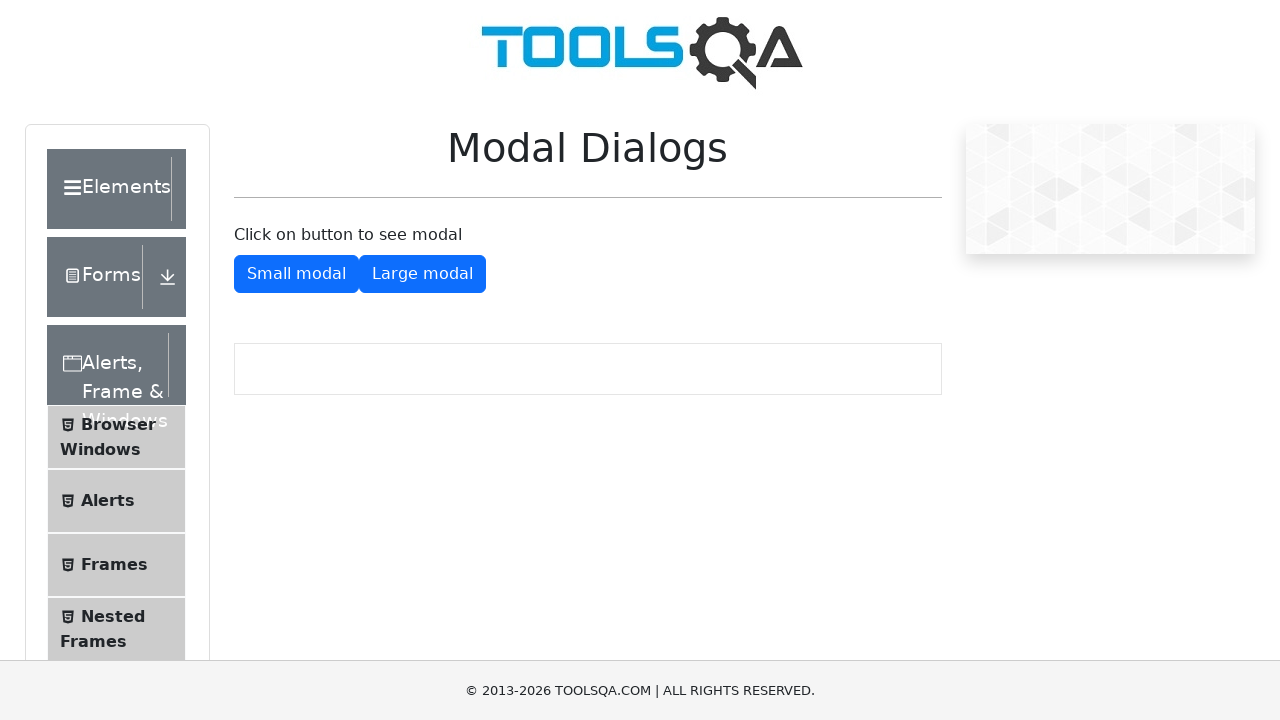